Tests the Resizable link functionality by clicking on it and verifying the page header

Starting URL: https://jqueryui.com/menu/

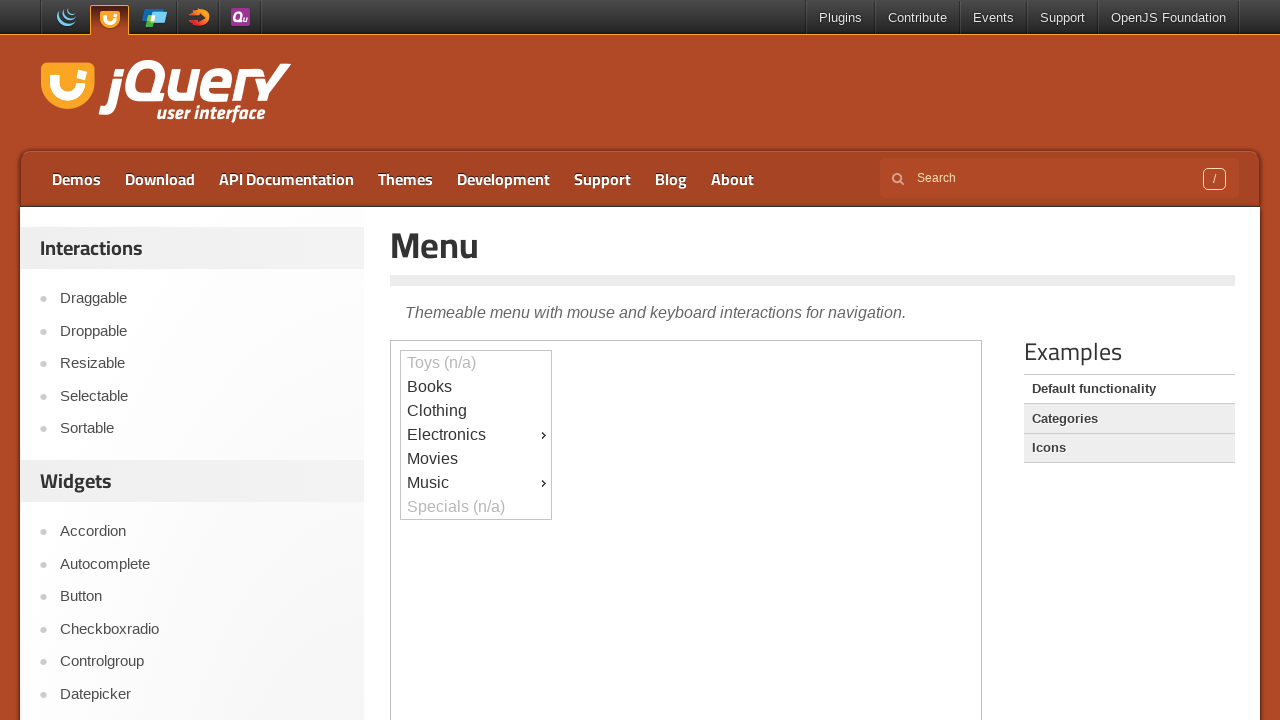

Clicked on Resizable link at (202, 364) on xpath=//a[text()='Resizable']
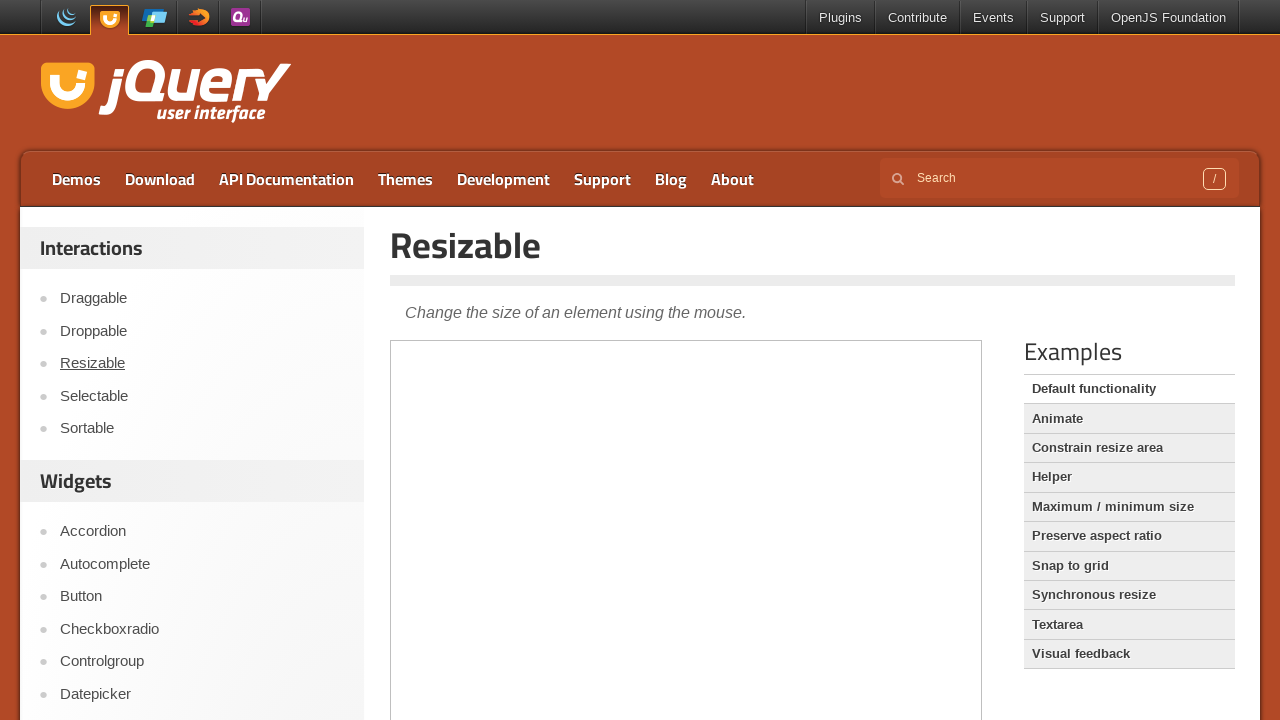

Resizable page loaded and header verified
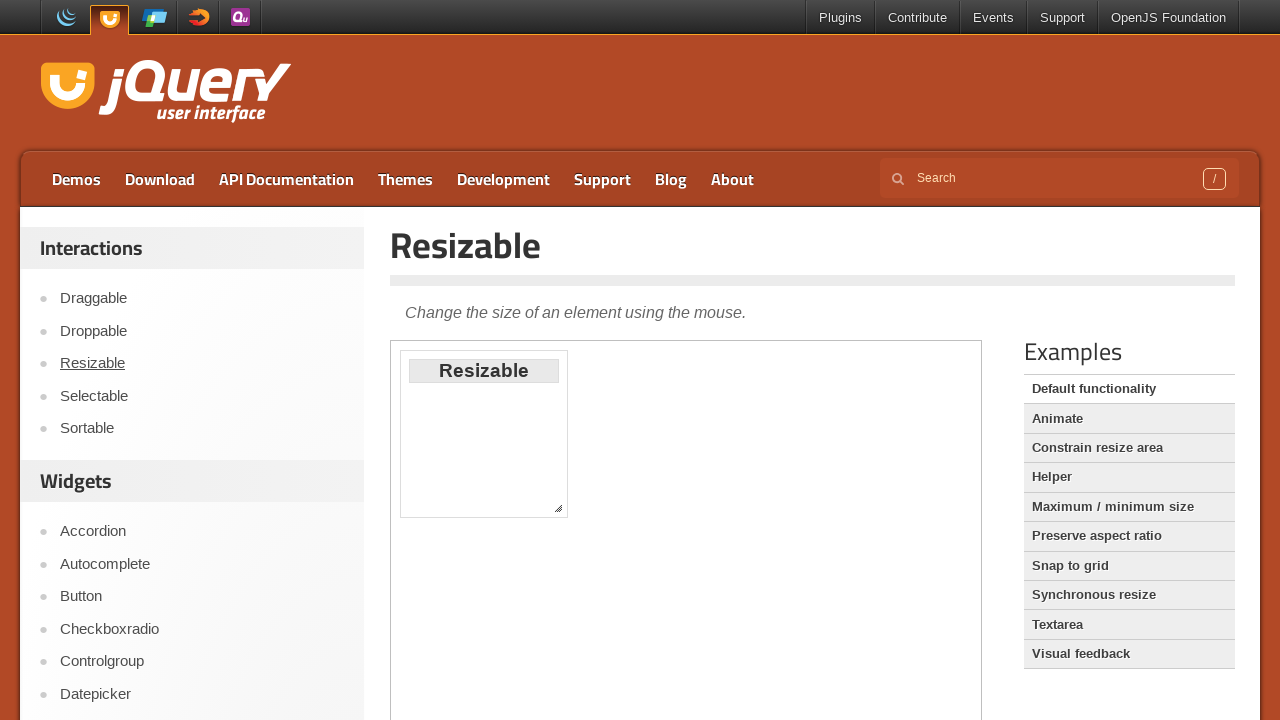

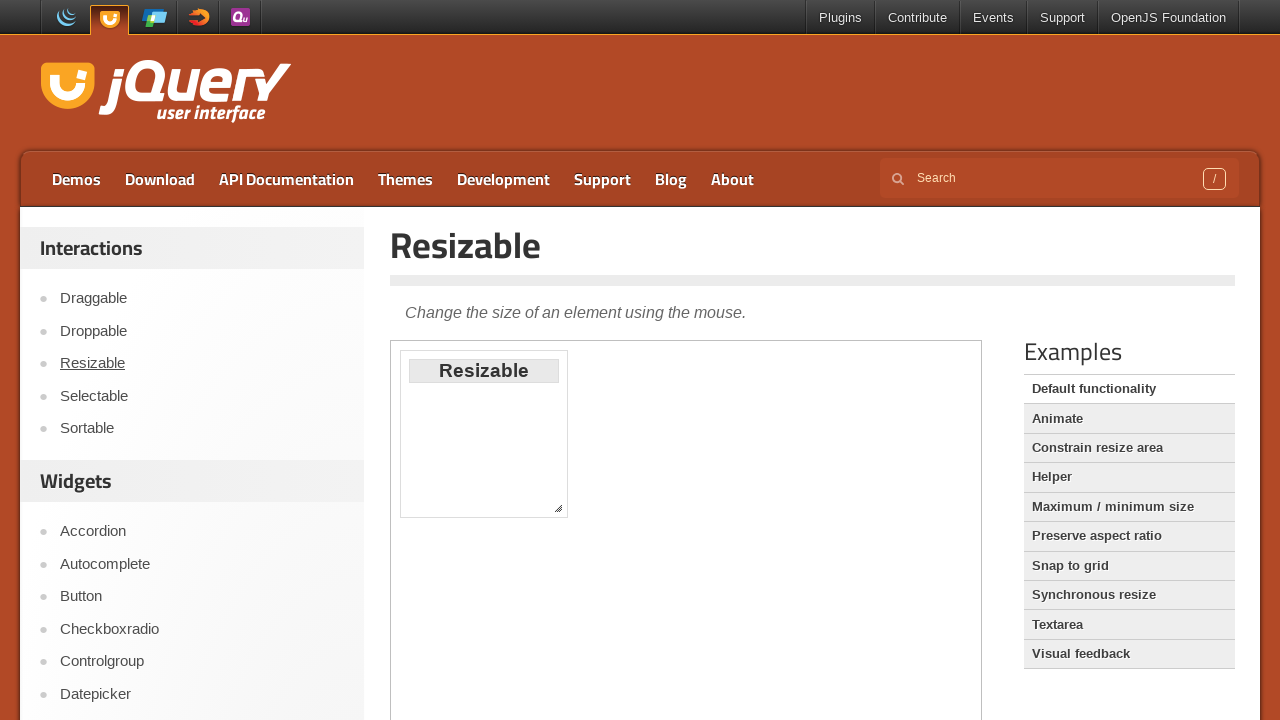